Tests page scrolling functionality by scrolling down, up, to bottom, to top, and to specific elements

Starting URL: https://www.selenium.dev/documentation/en/

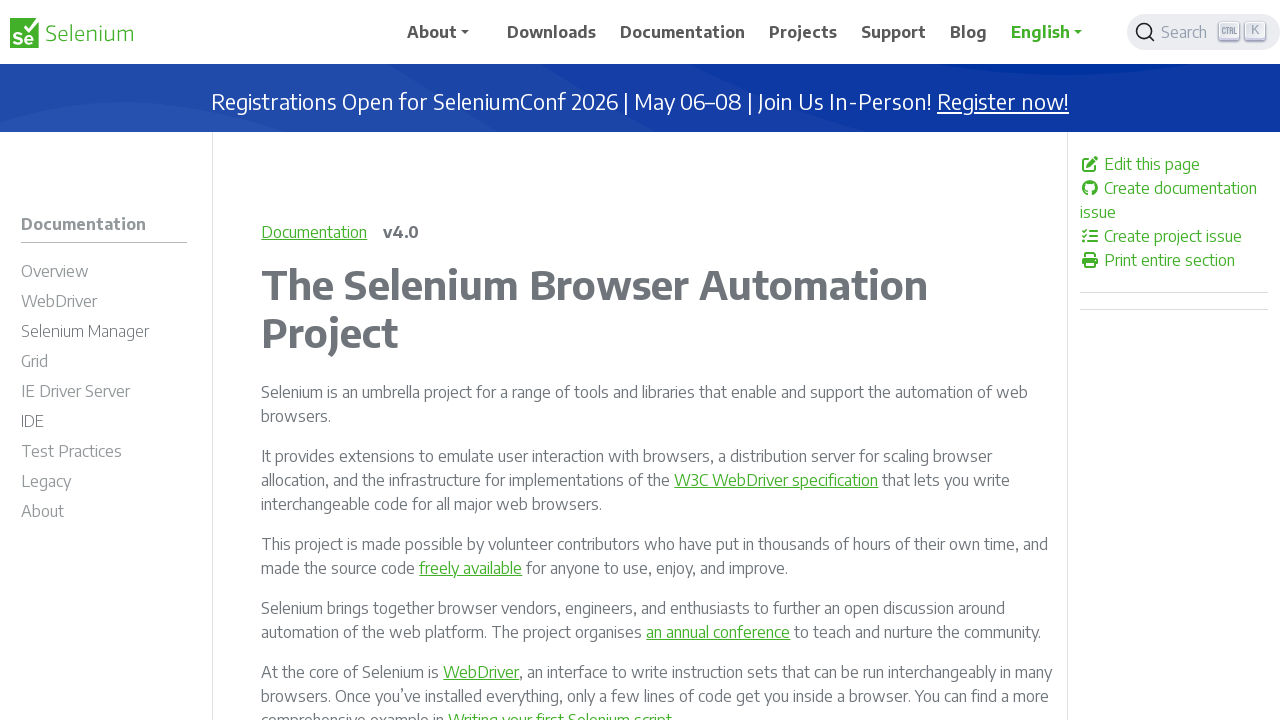

Scrolled down by 500 pixels
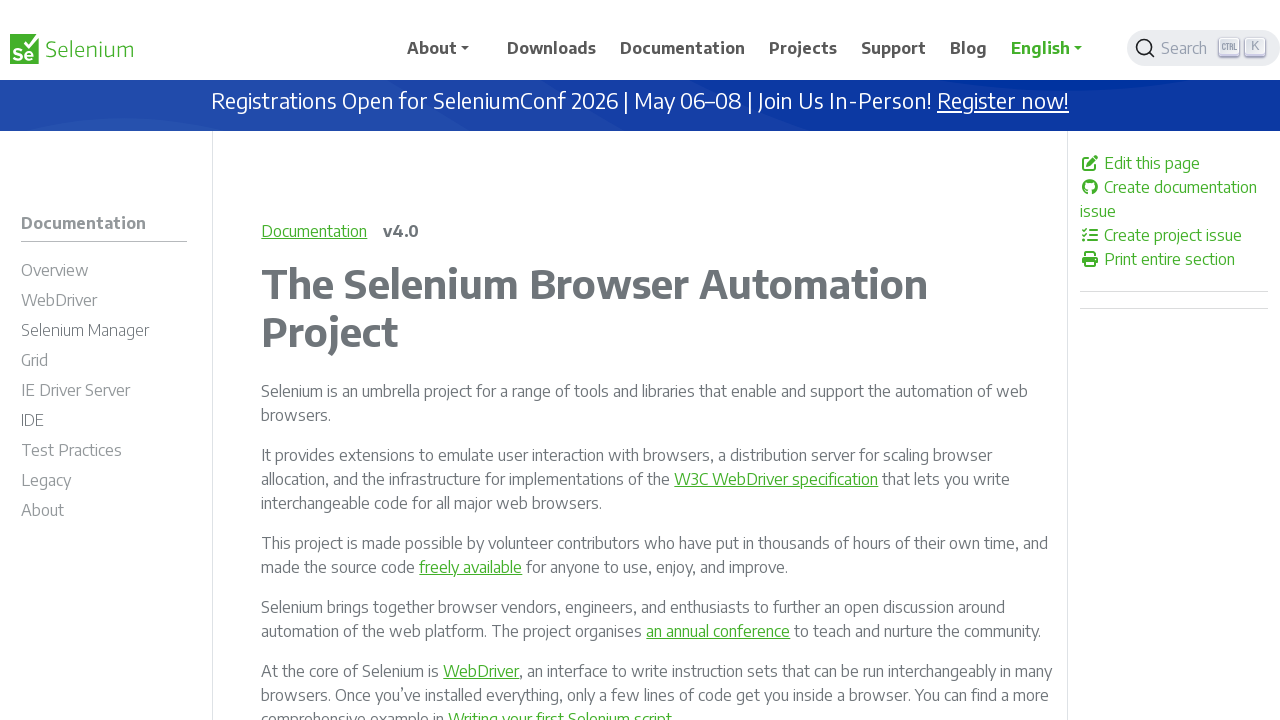

Scrolled up by 500 pixels
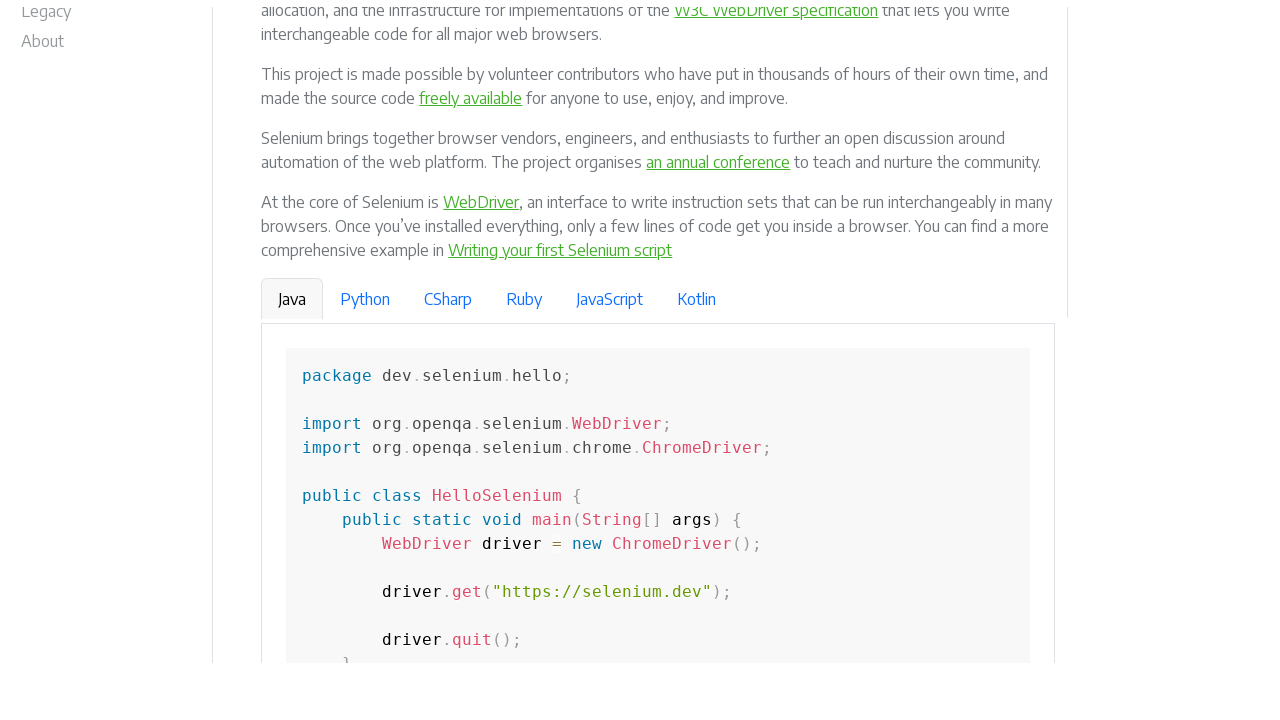

Scrolled to bottom of page
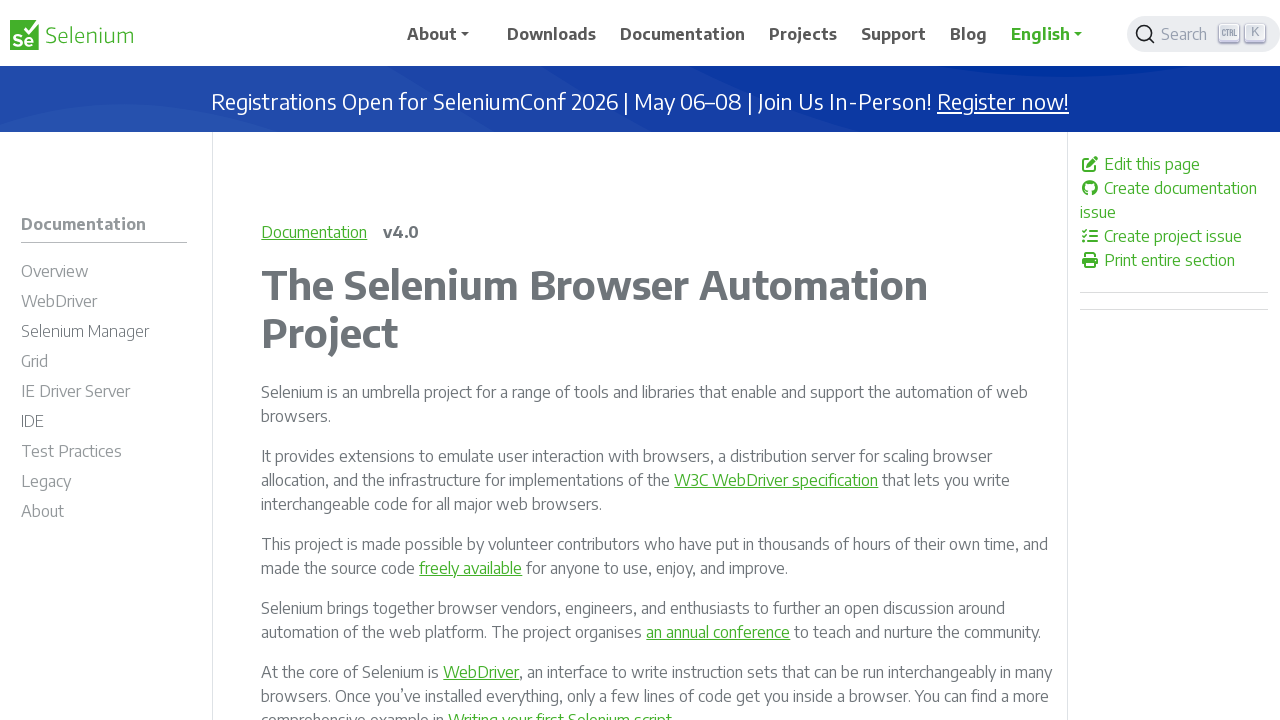

Scrolled back to top of page
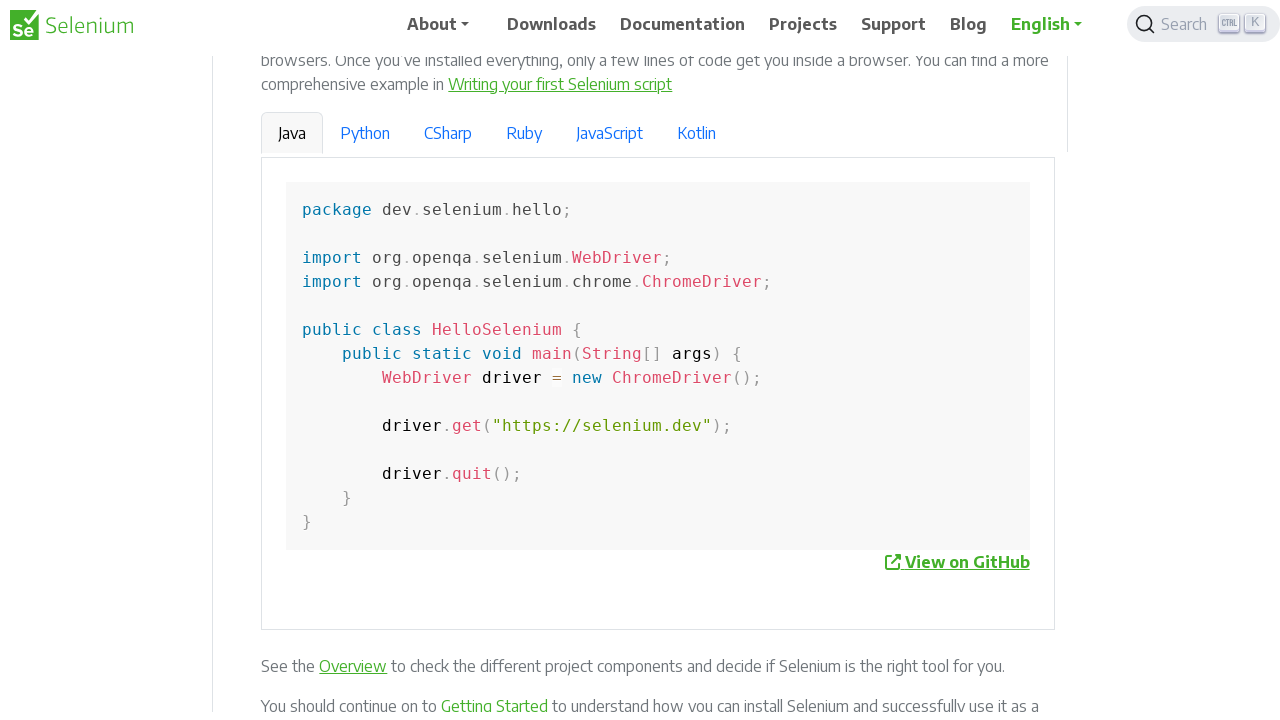

Scrolled to Selenium Overview link
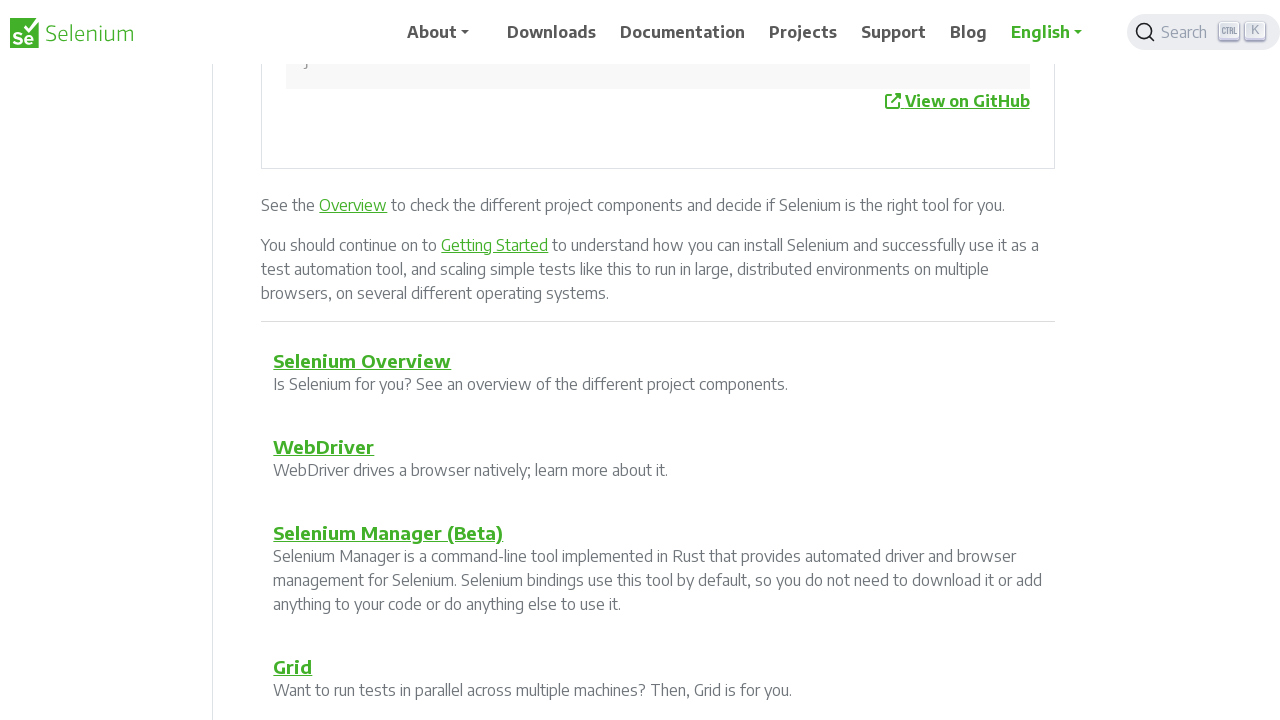

Scrolled to About this documentation link
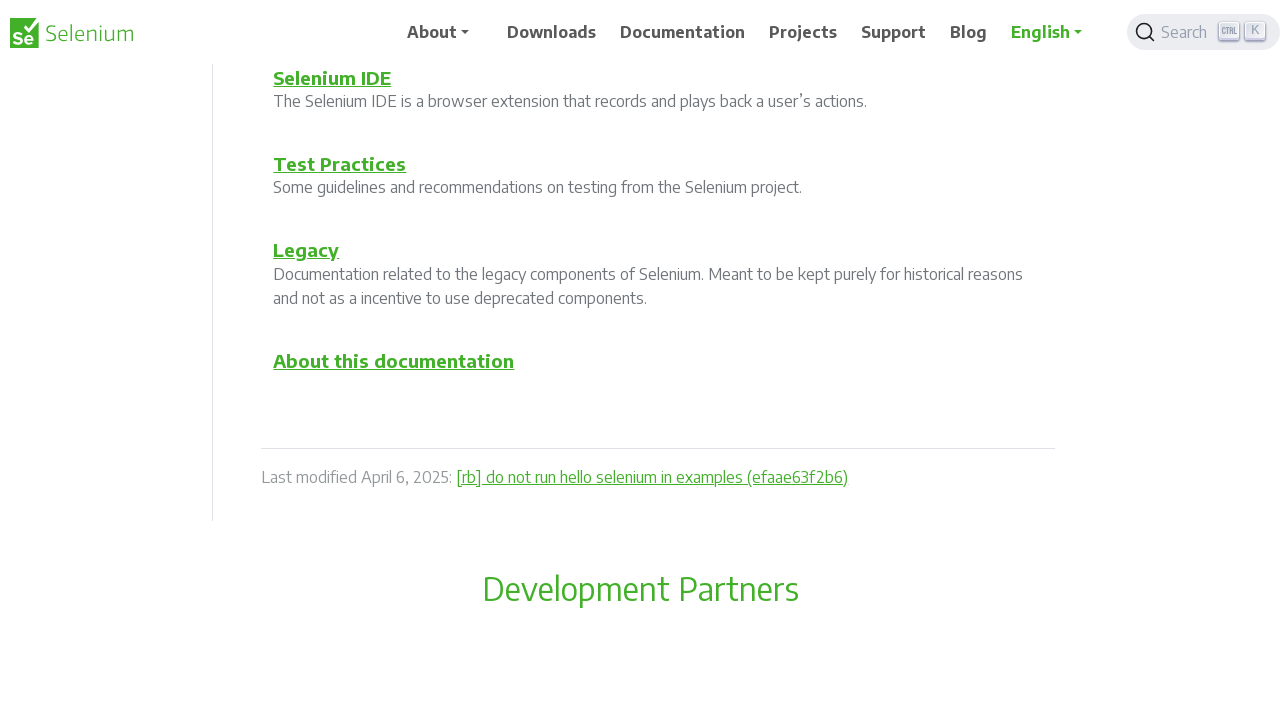

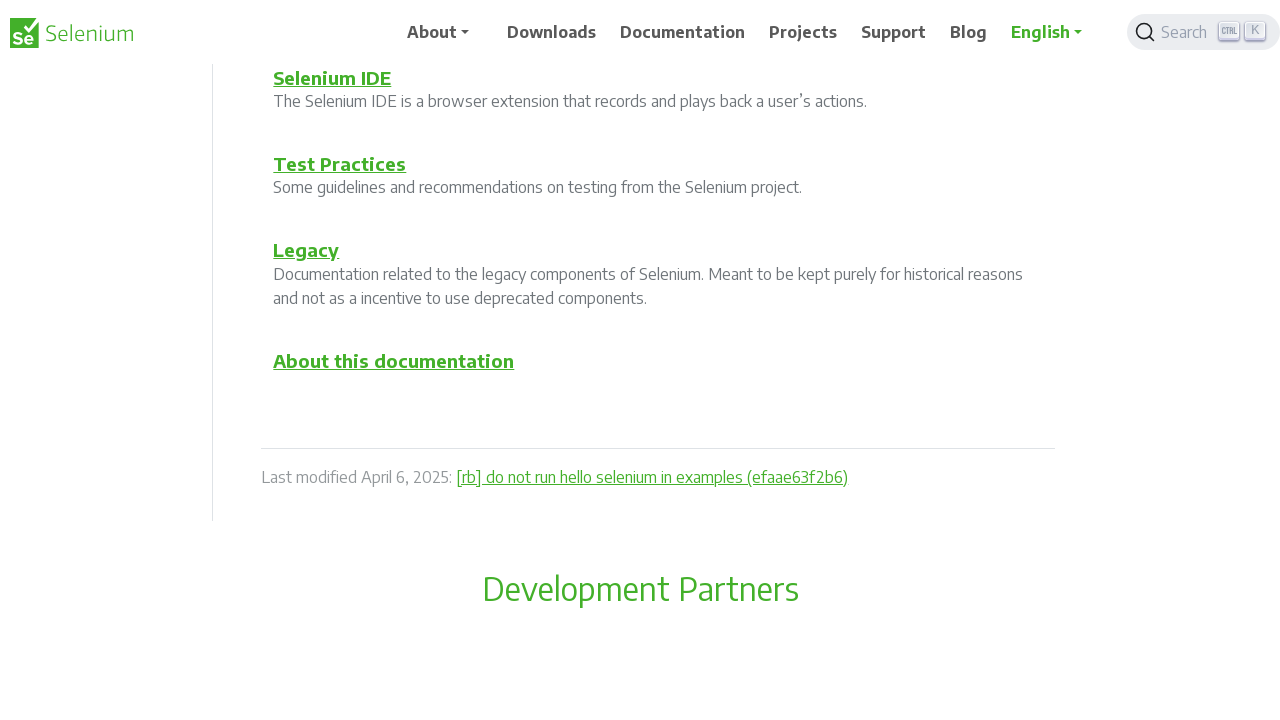